Tests navigation on a personal blog by clicking on the About link to navigate to the About page

Starting URL: https://cerebro1.github.io/

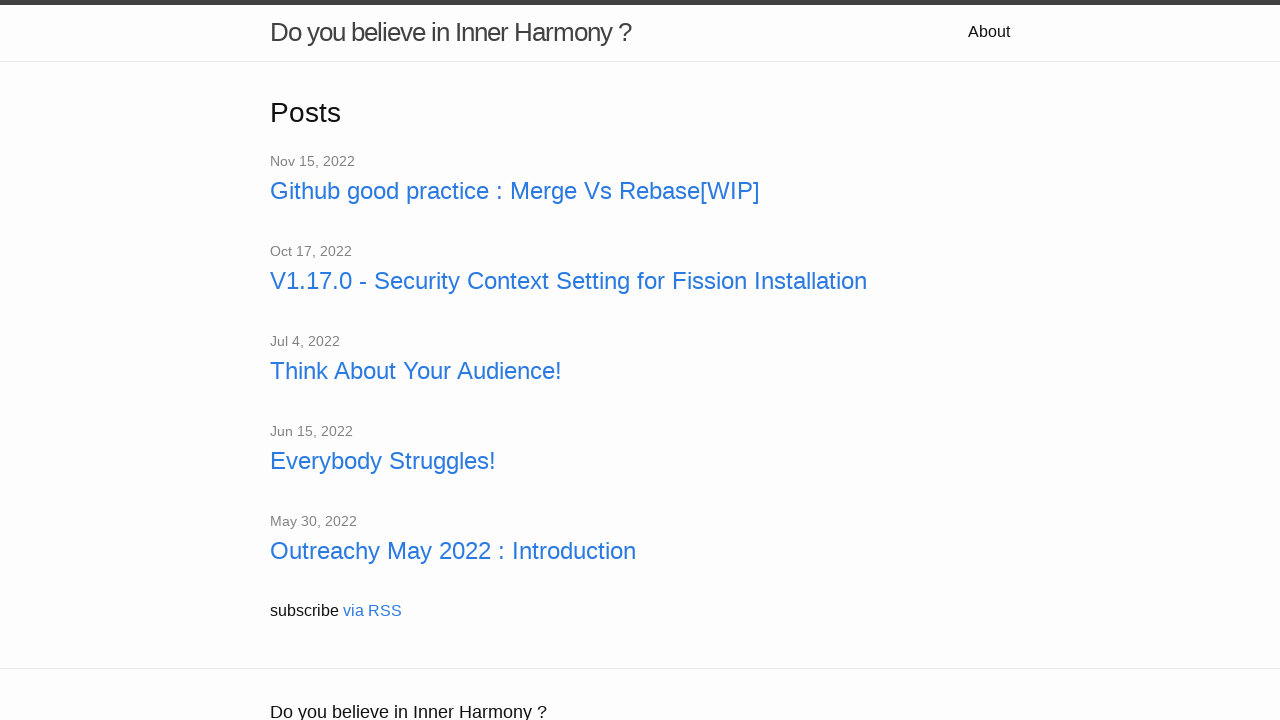

Clicked on the About link at (989, 32) on text=About
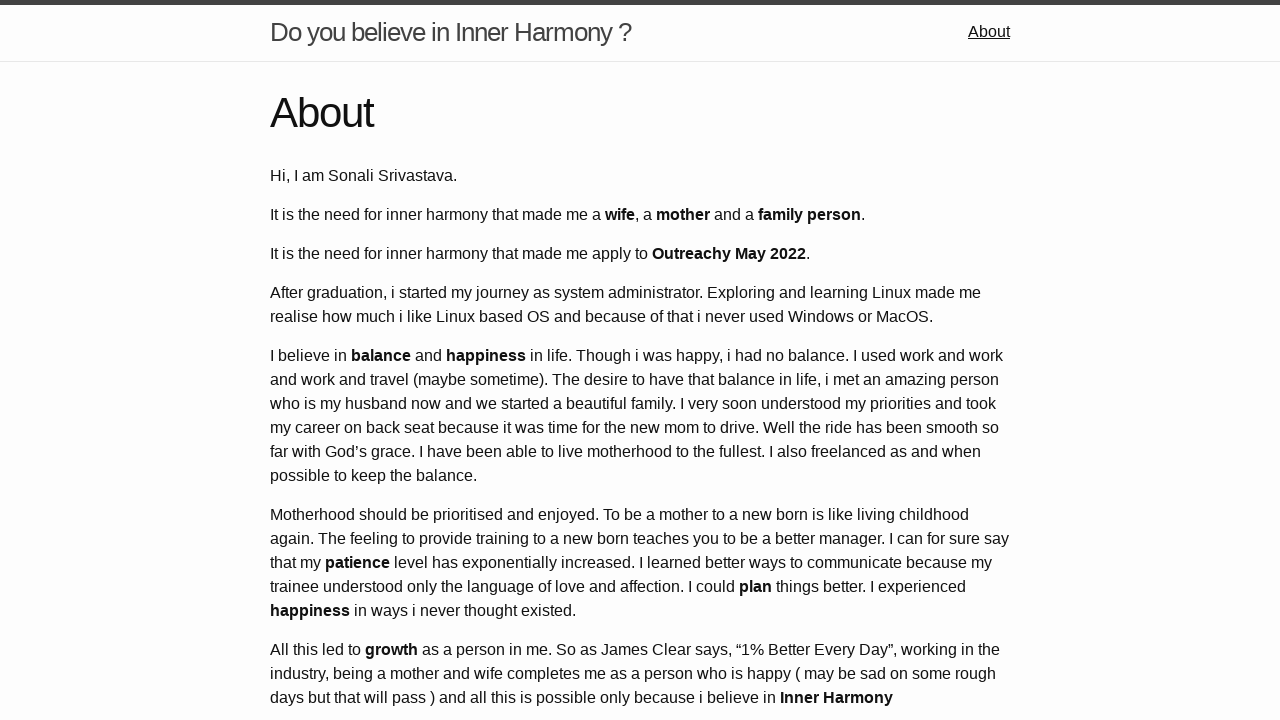

Waited for page to load (networkidle state reached)
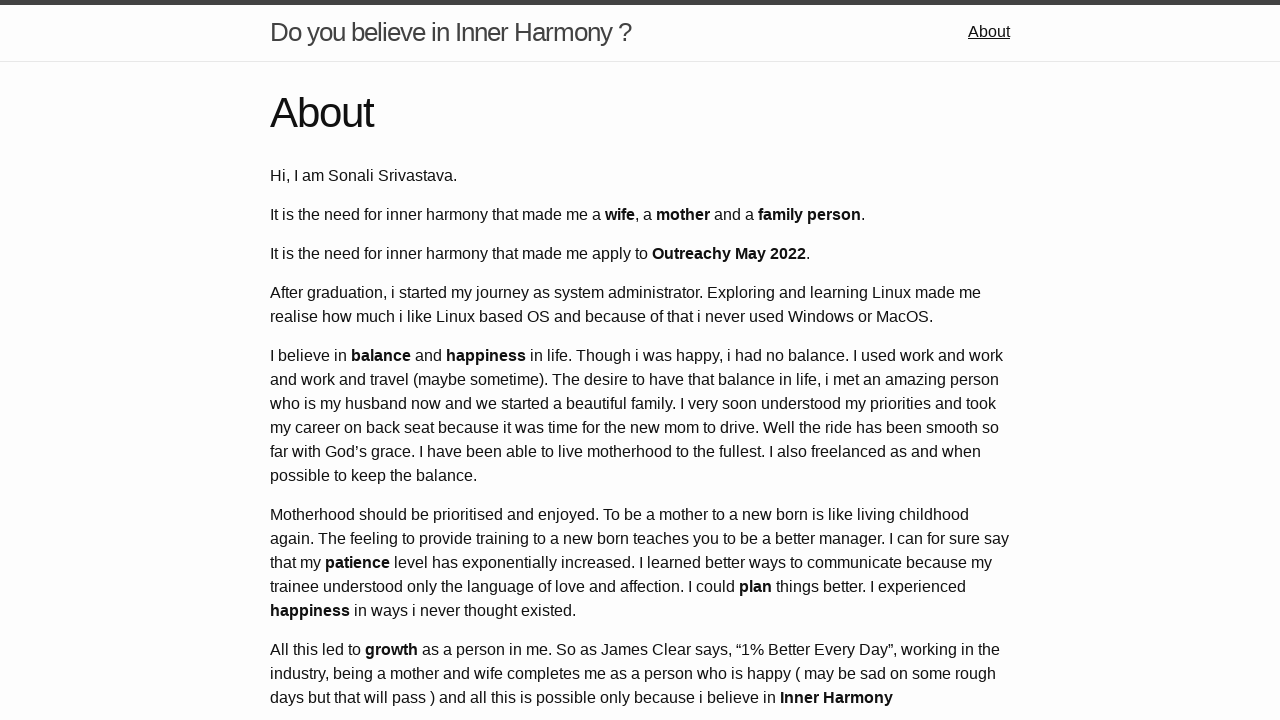

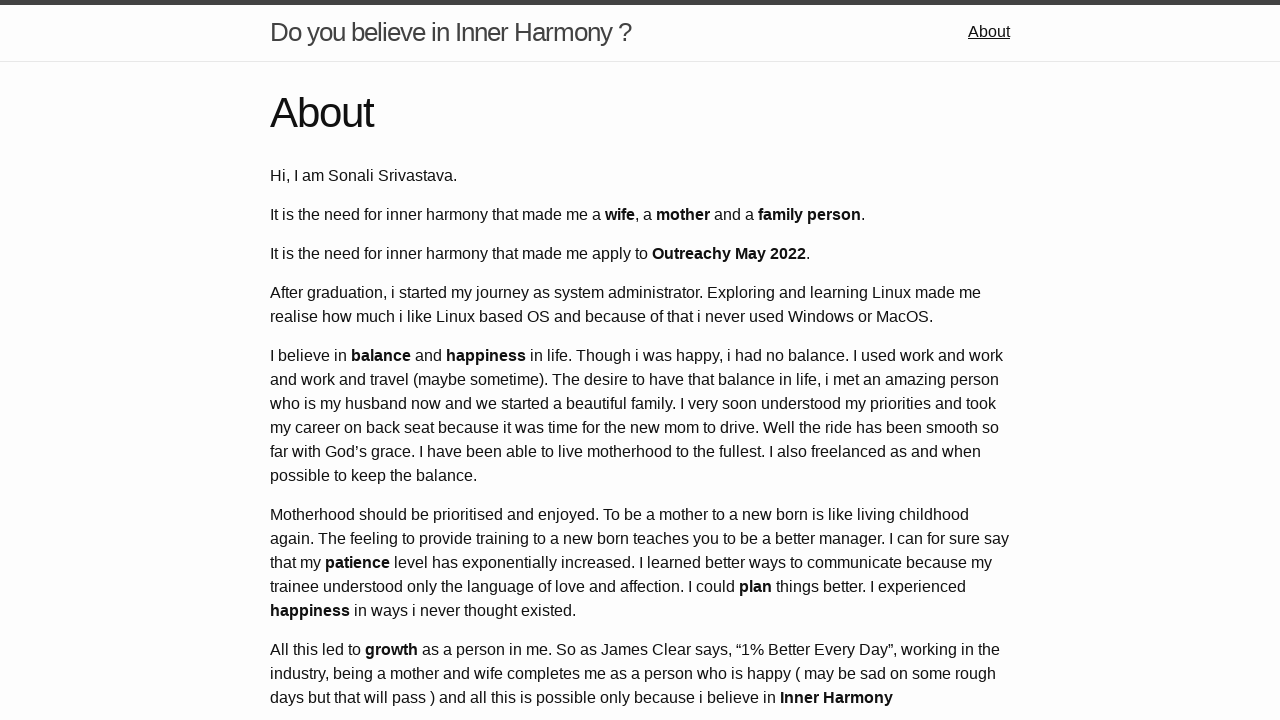